Navigates to a CSDN blog page and waits for link elements to load on the page

Starting URL: https://blog.csdn.net/lzw_java?type=blog

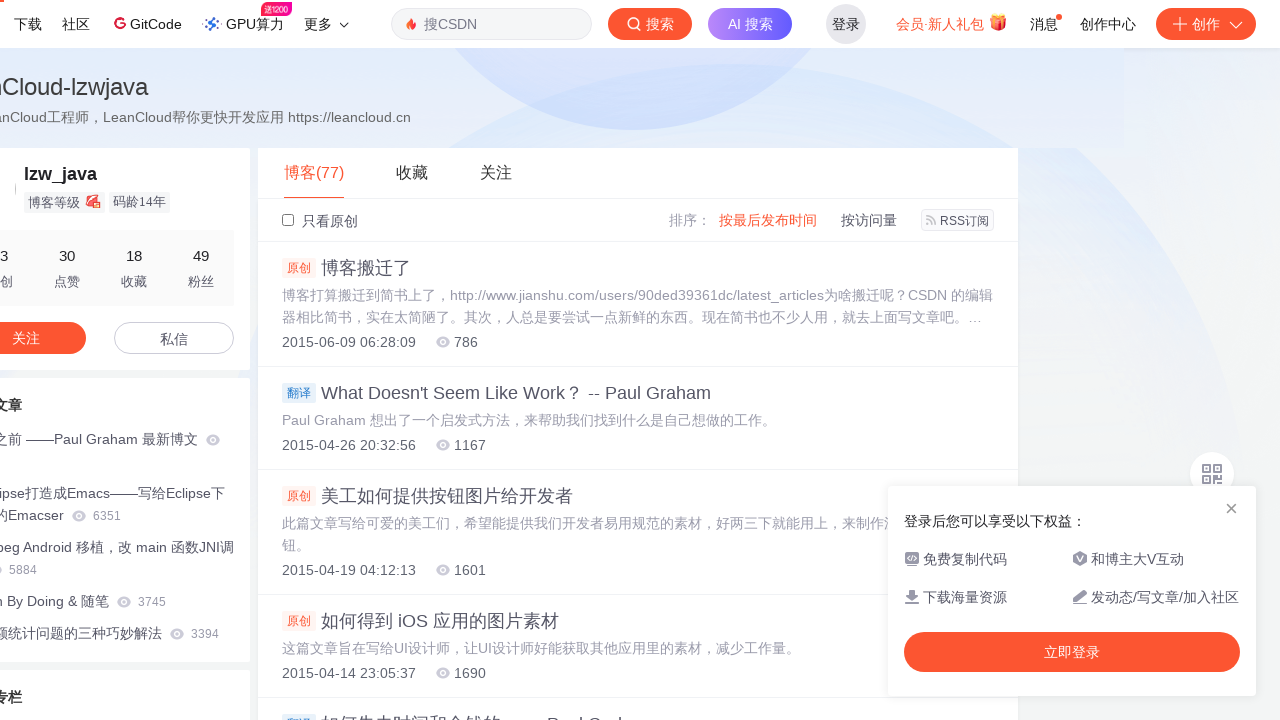

Navigated to CSDN blog page
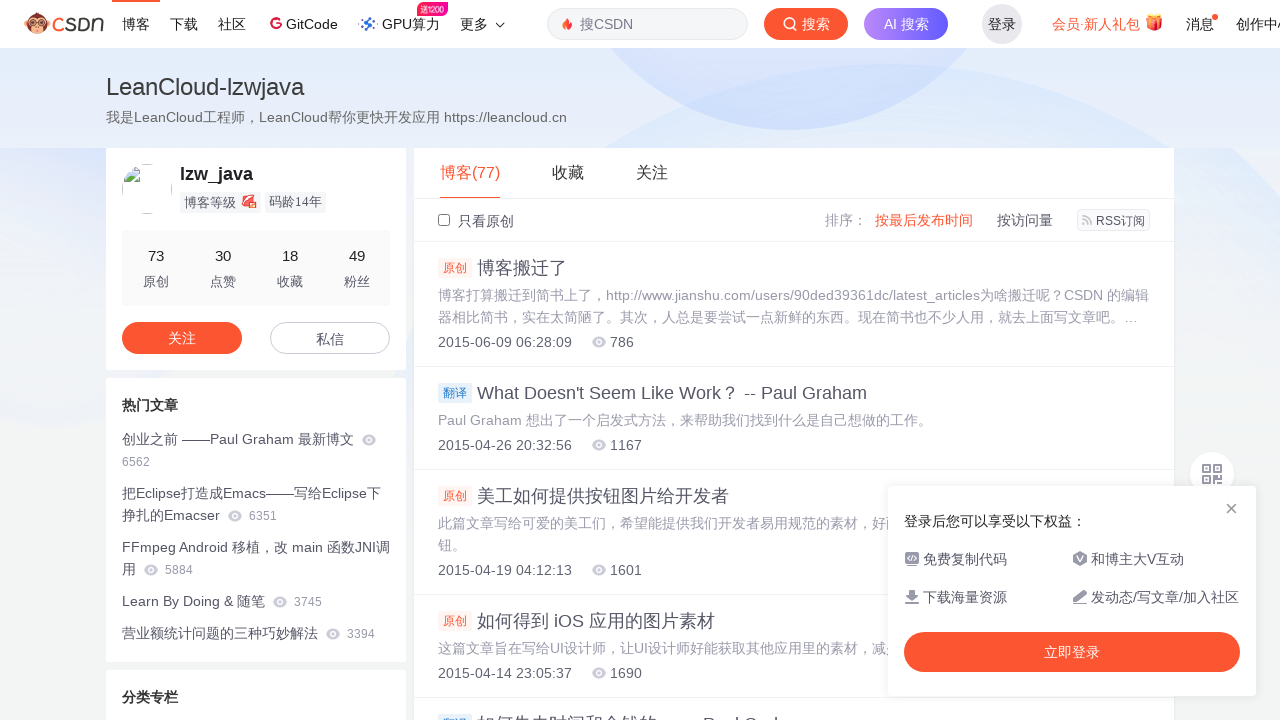

Link elements loaded on the page
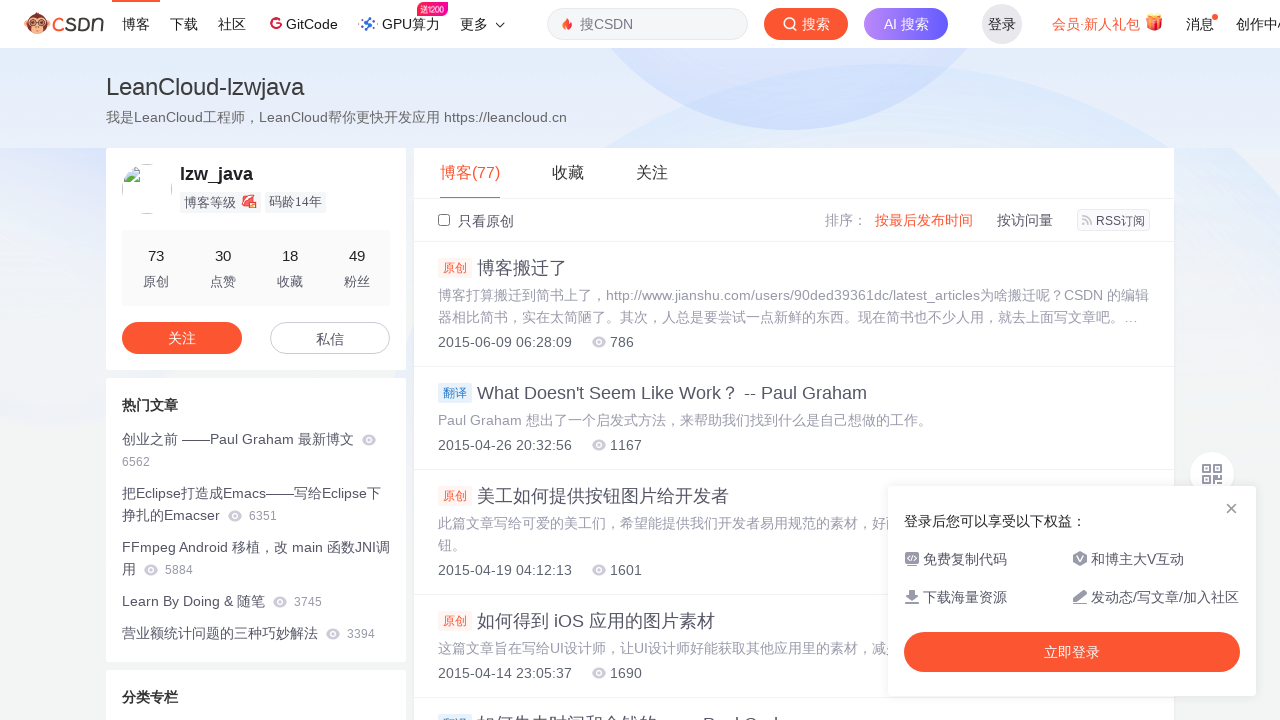

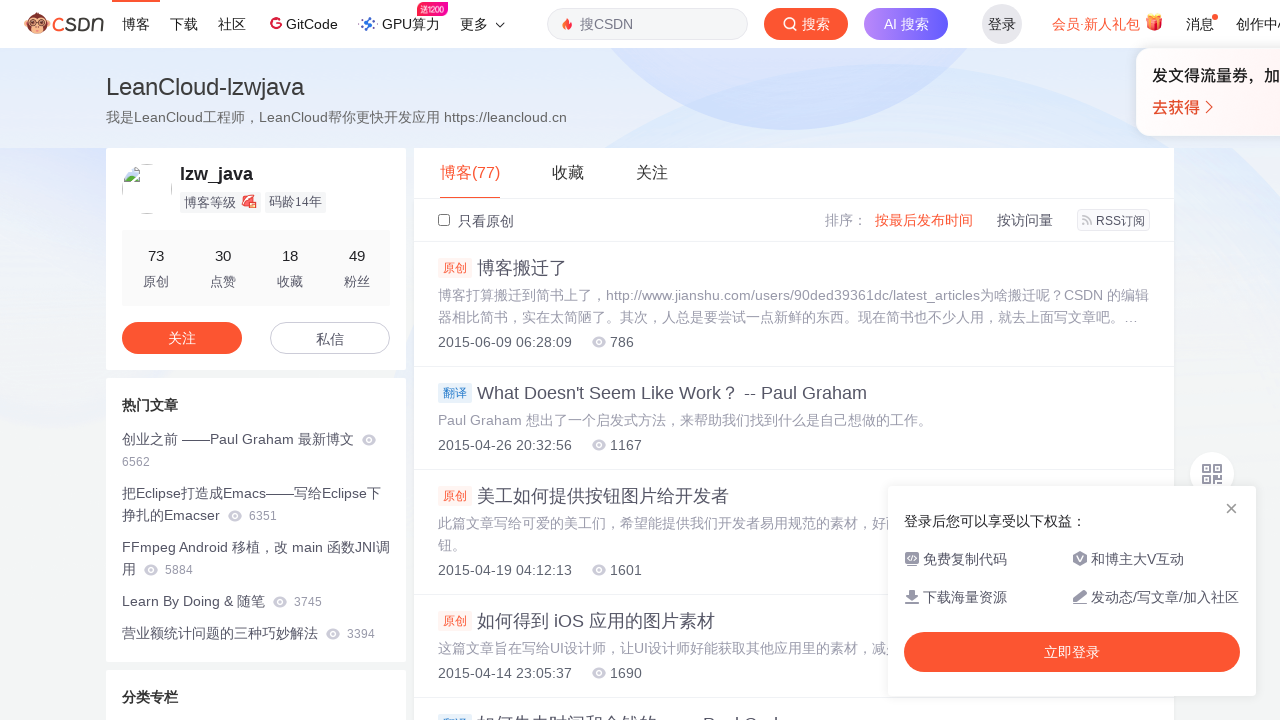